Basic page load test that navigates to bartleby.com and waits for the page to load

Starting URL: https://bartleby.com

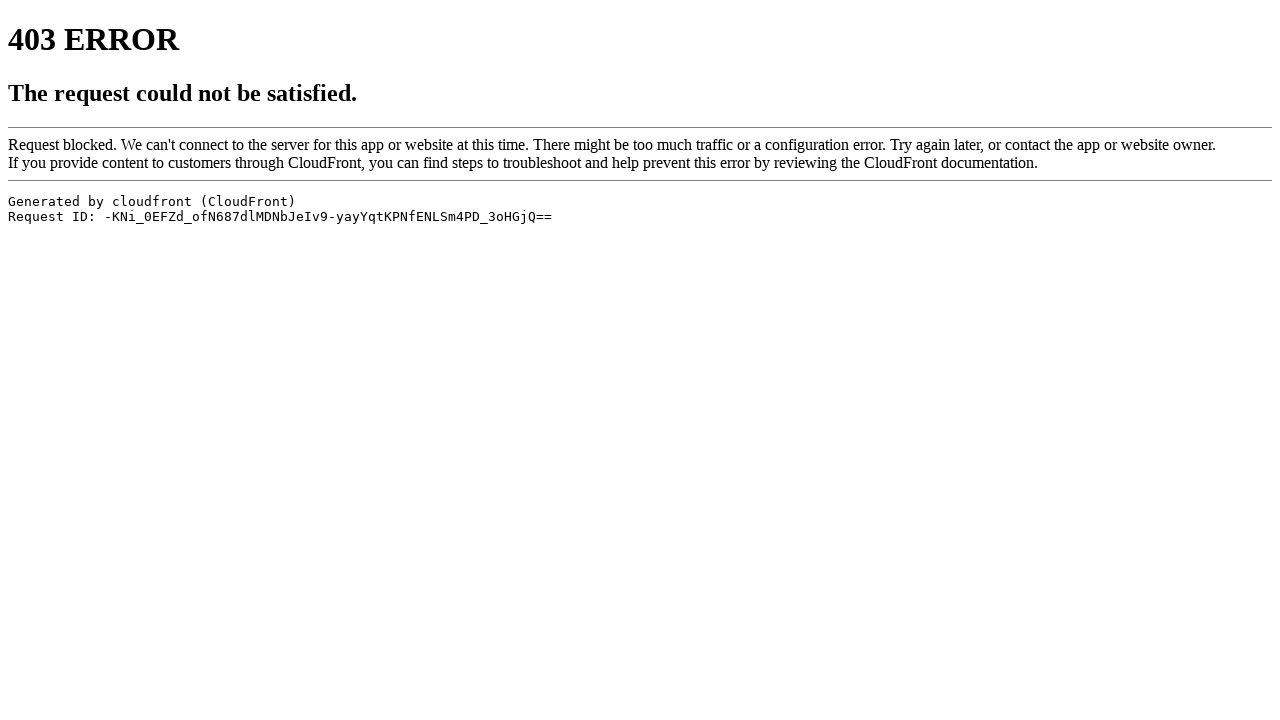

Navigated to https://bartleby.com
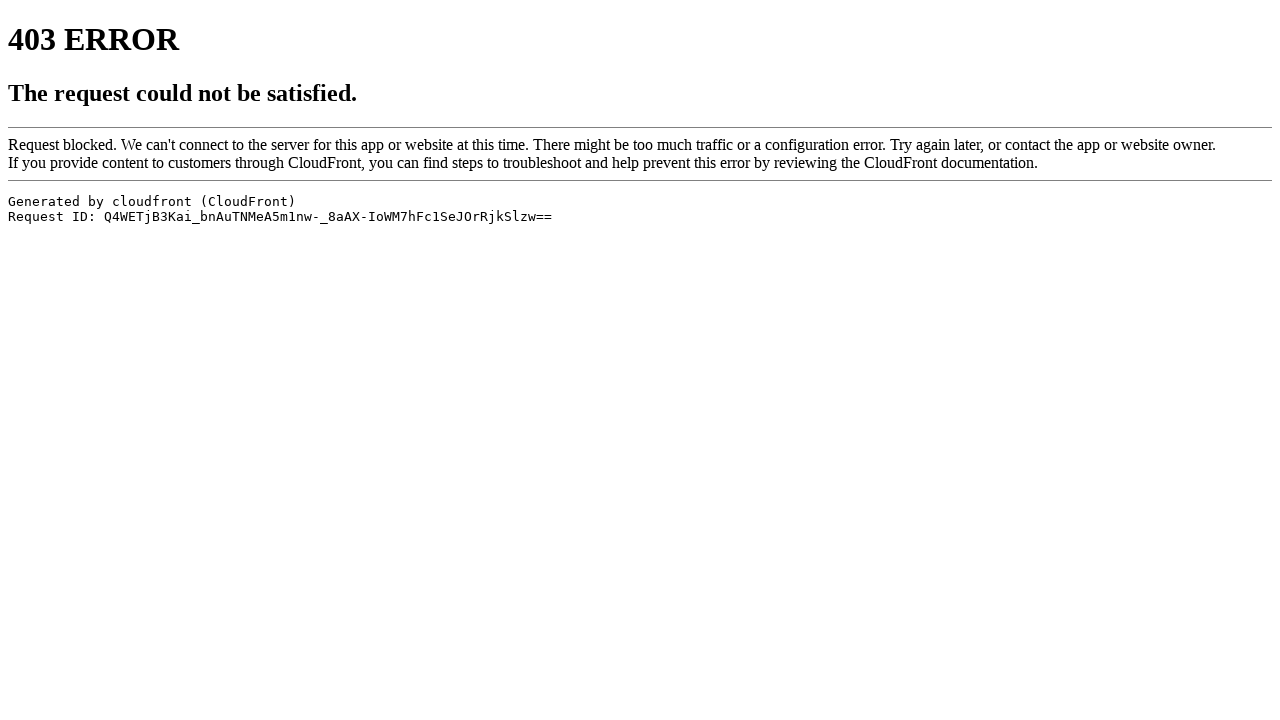

Page fully loaded with network idle
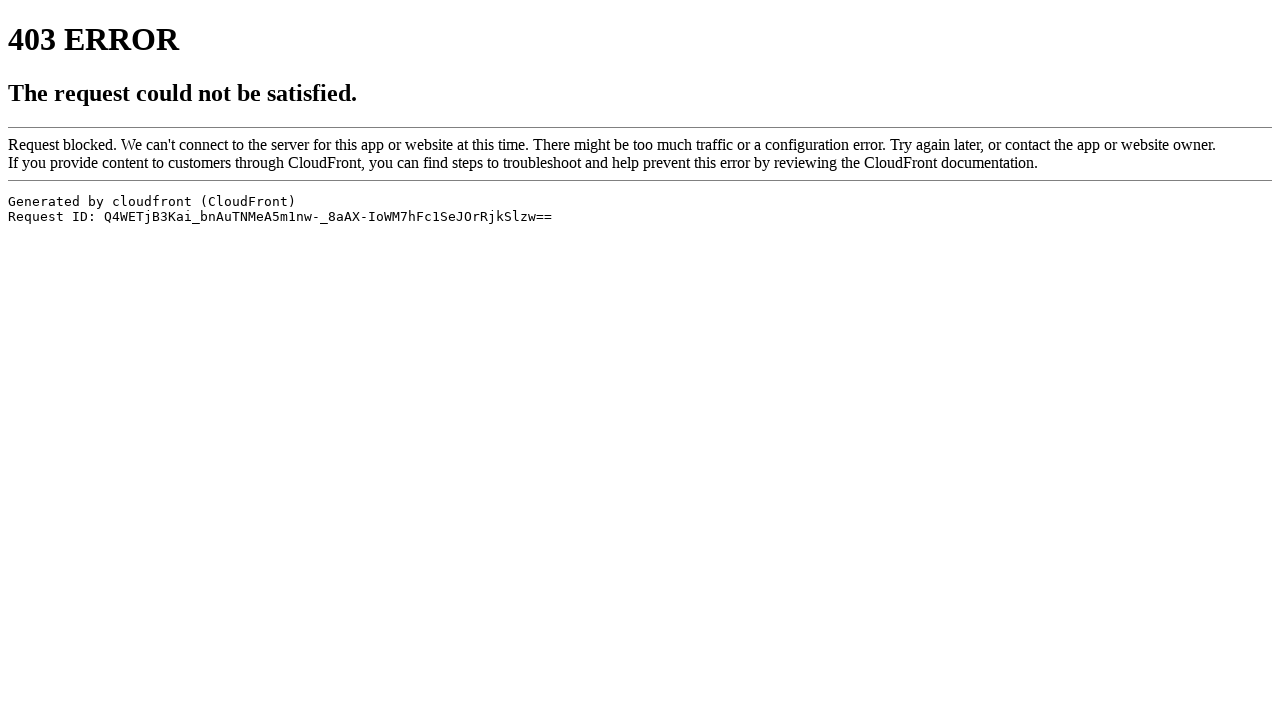

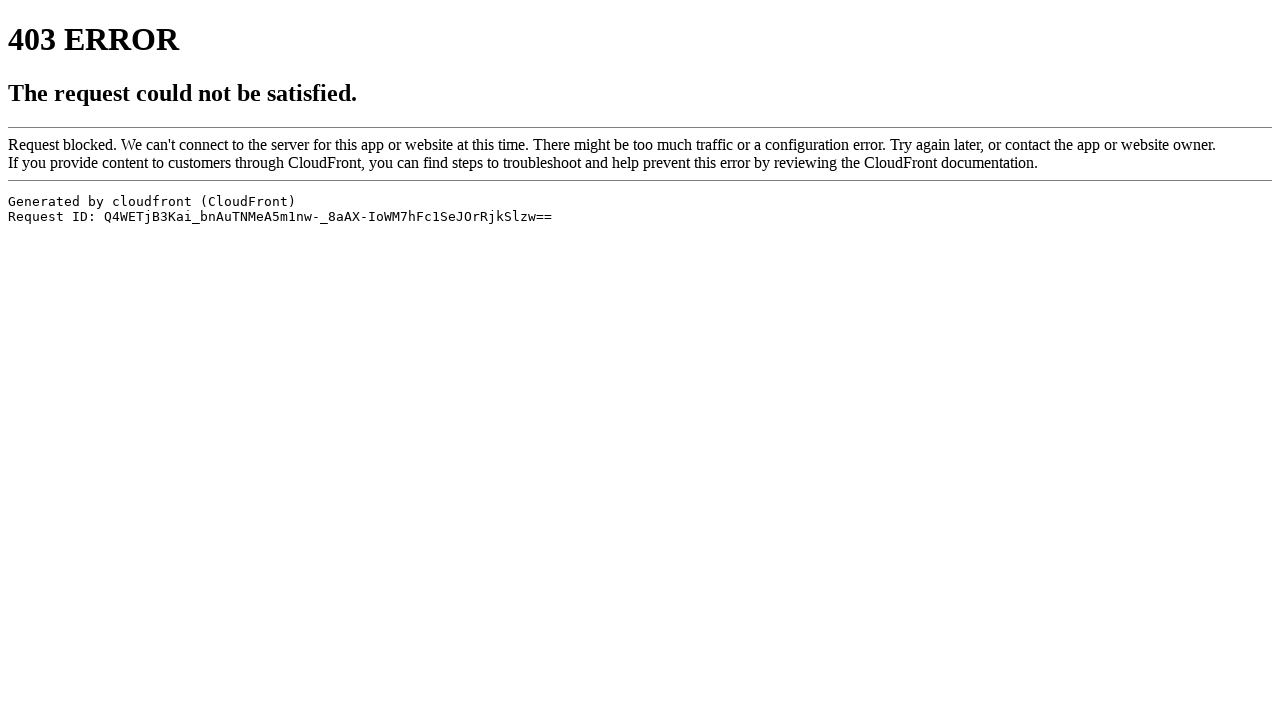